Tests that clicking the Delete button removes it from the page by adding an element and then deleting it

Starting URL: http://the-internet.herokuapp.com/add_remove_elements/

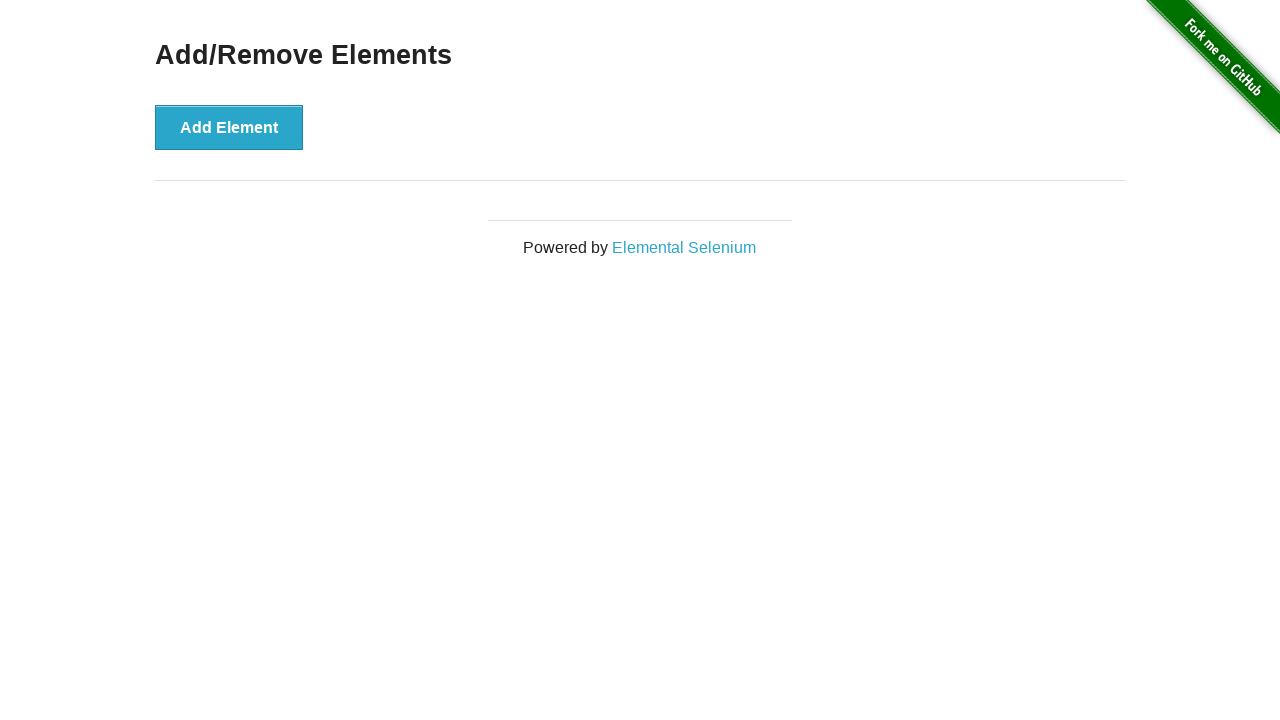

Clicked Add Element button to create a delete button at (229, 127) on xpath=//button[text()='Add Element']
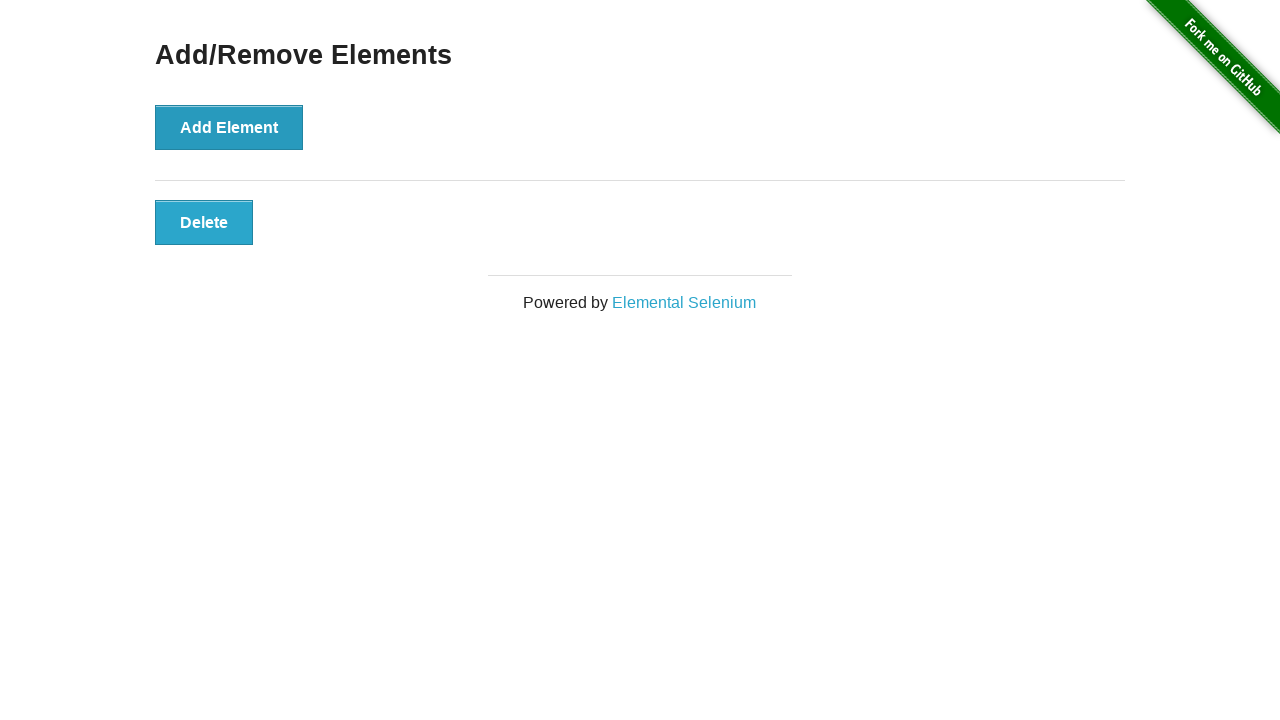

Clicked the Delete button to remove it at (204, 222) on xpath=//div[@id='elements']//button
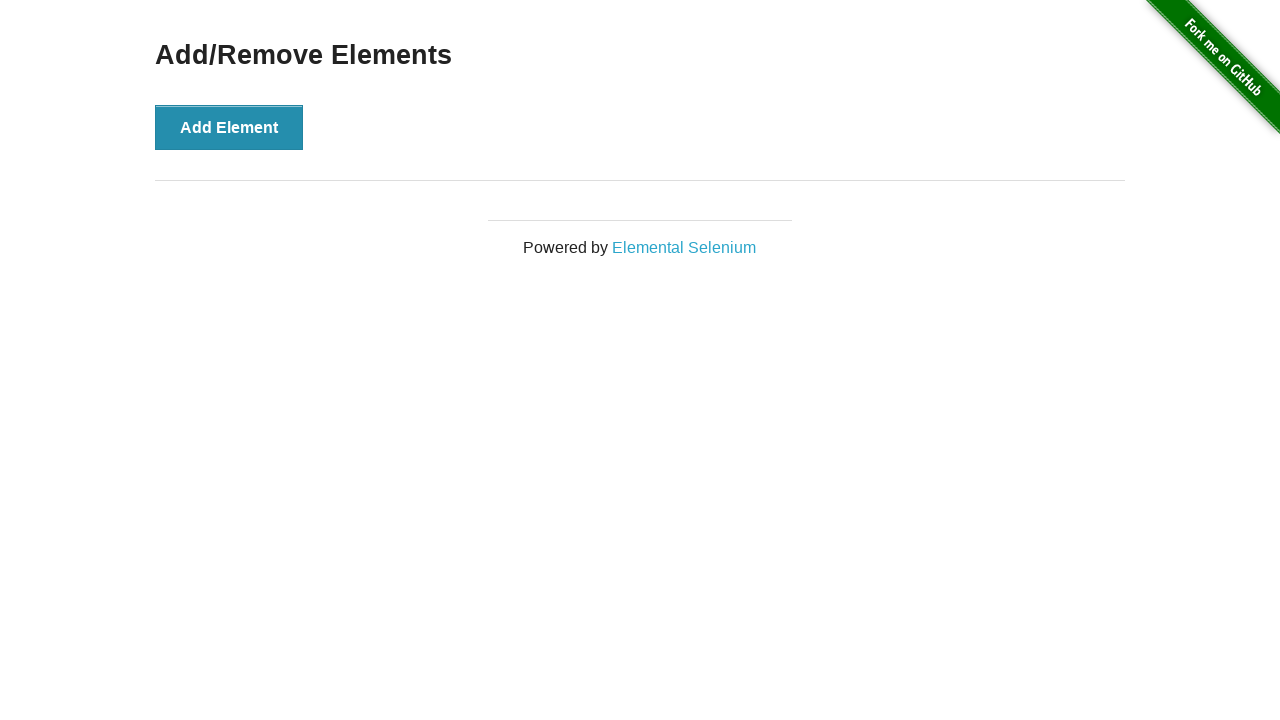

Located delete button element to verify it was removed
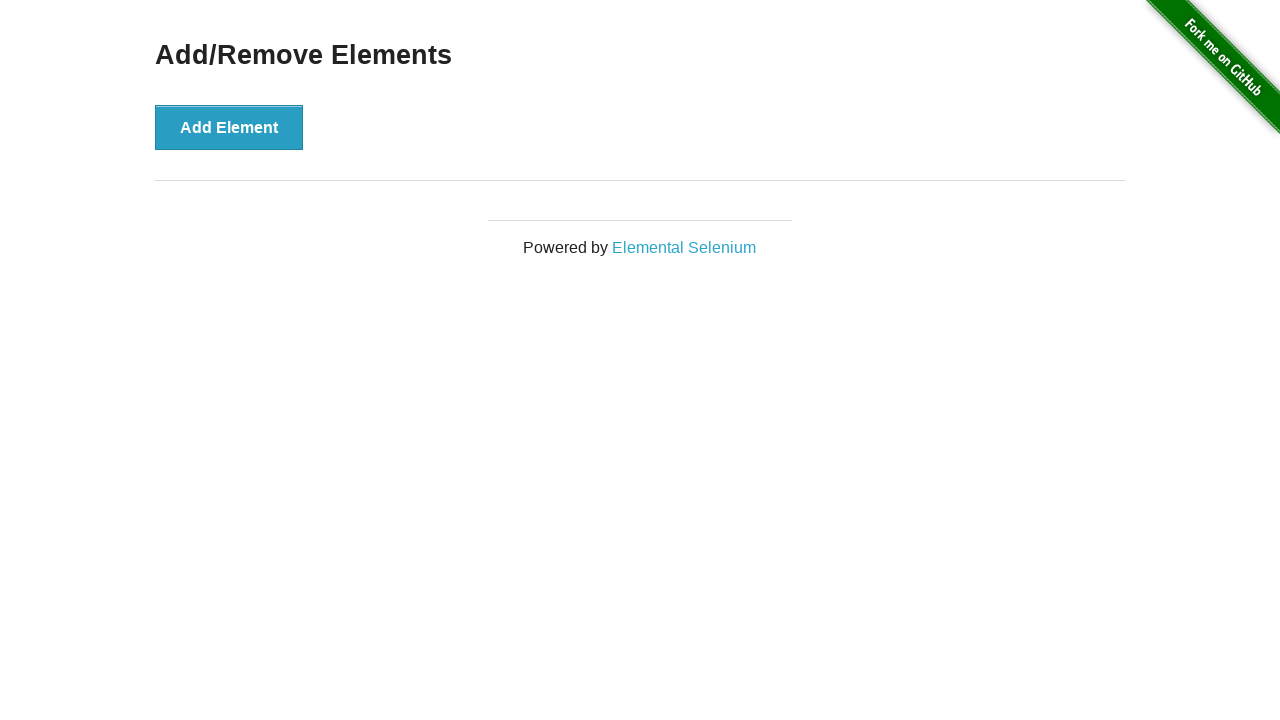

Verified that delete button is no longer displayed (count == 0)
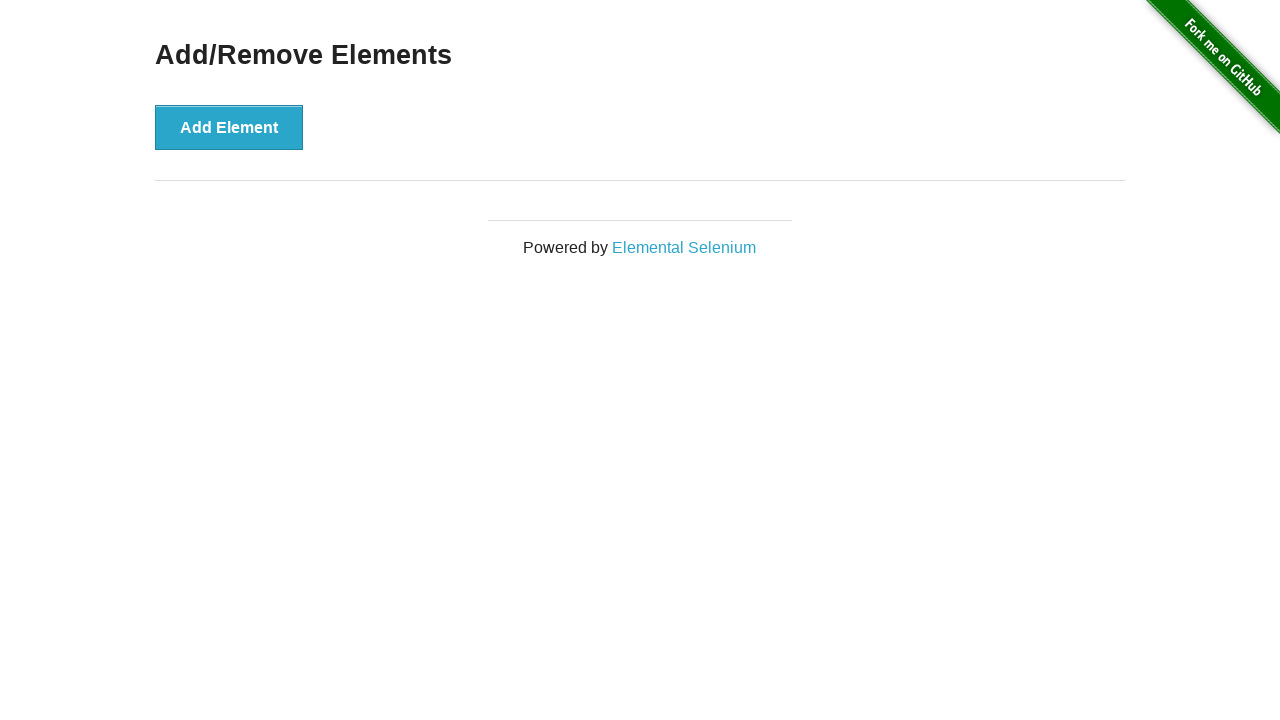

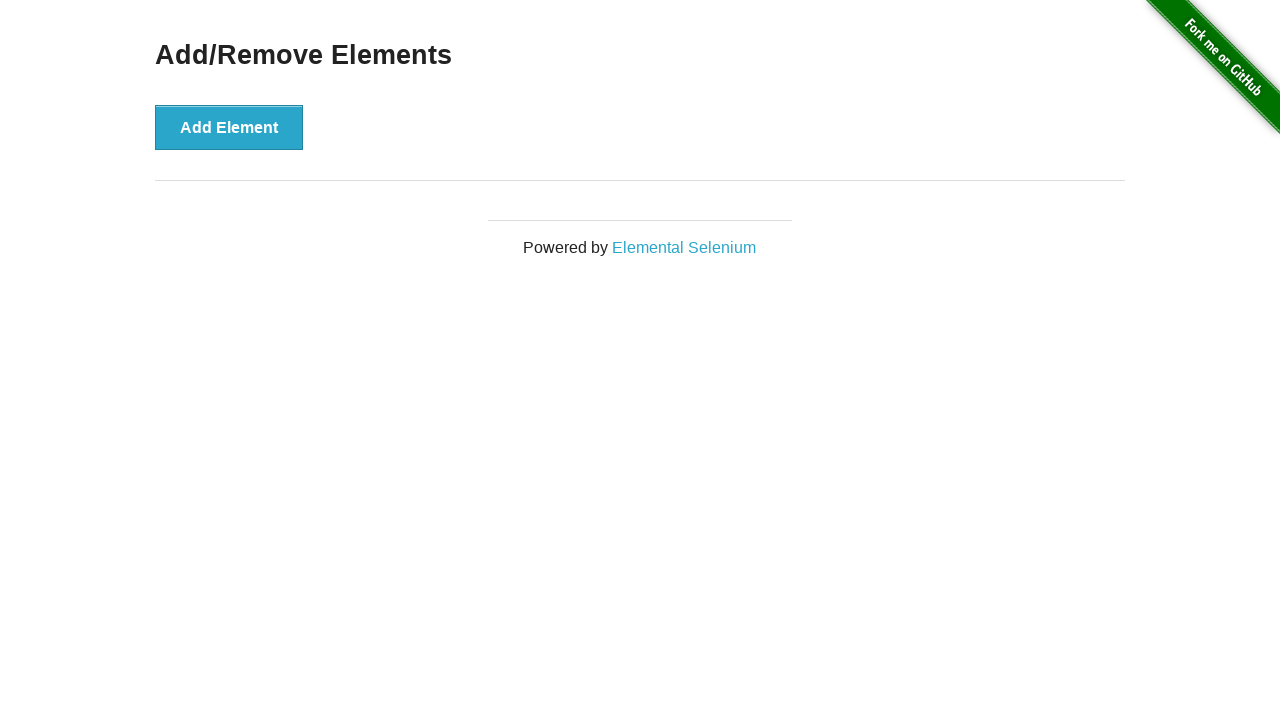